Navigates to the Rahul Shetty Academy Selenium Practice page to verify the page loads successfully

Starting URL: https://rahulshettyacademy.com/seleniumPractise/#/

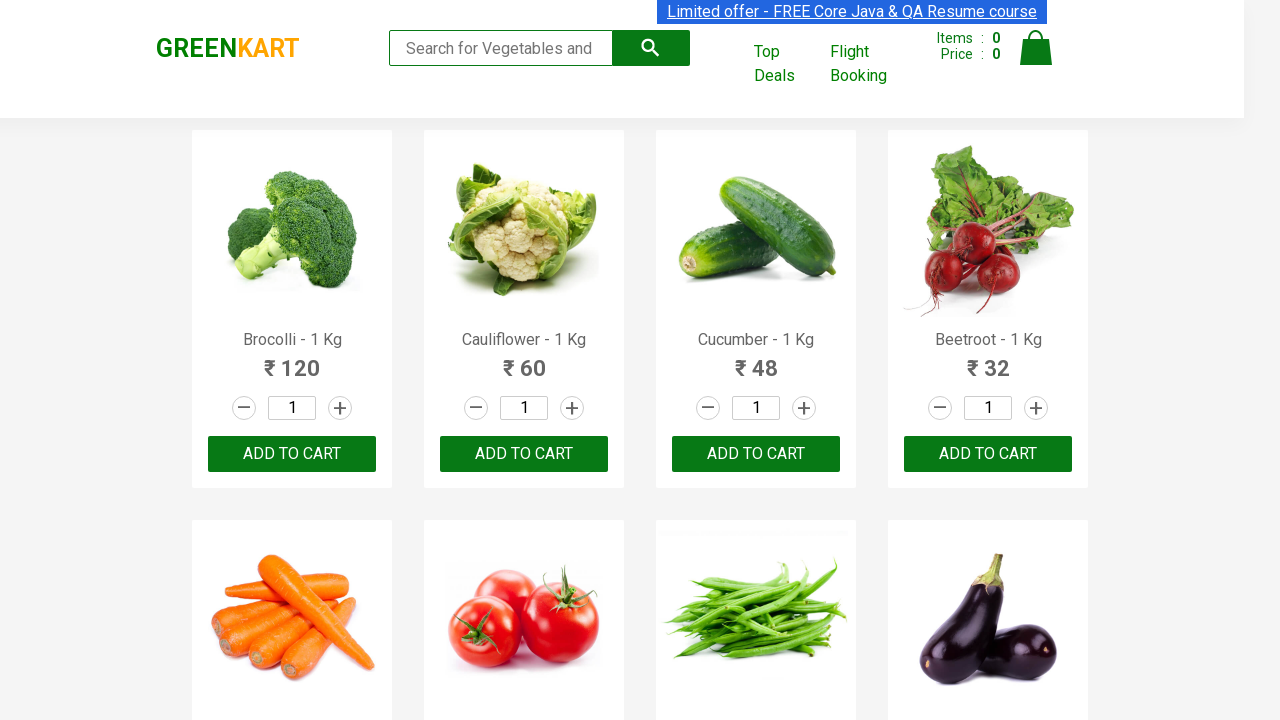

Waited for page DOM to be fully loaded
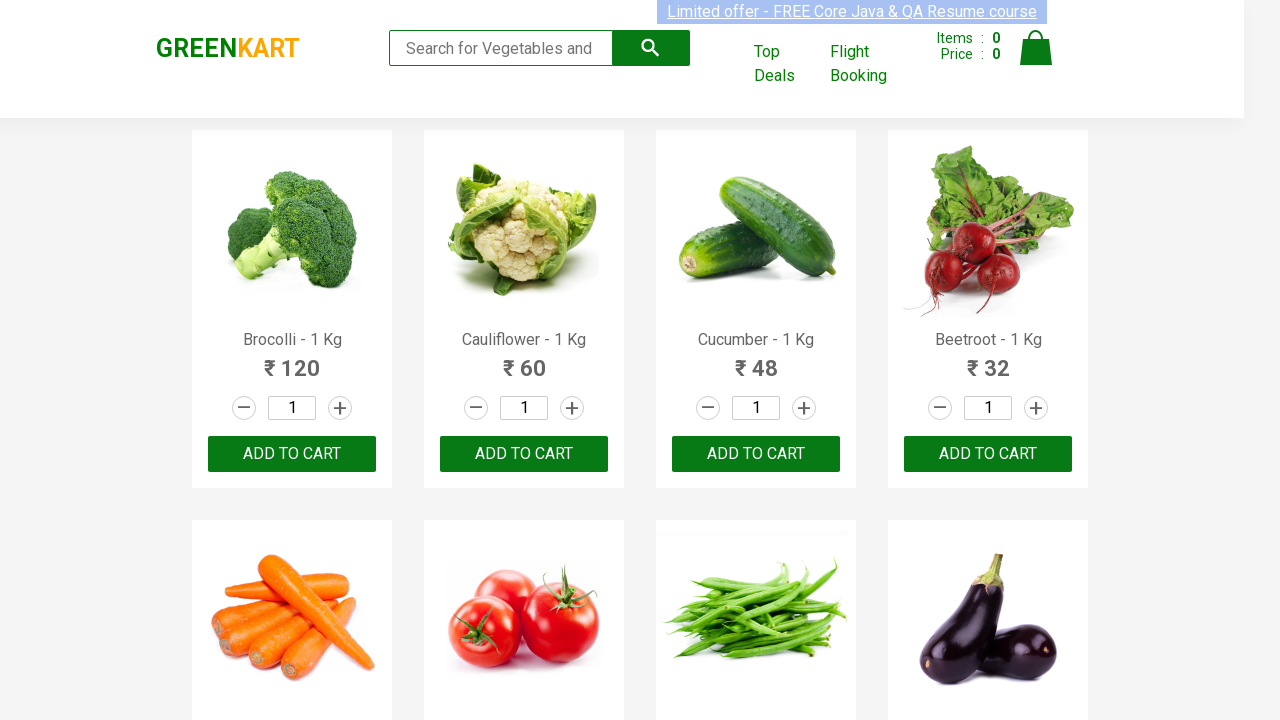

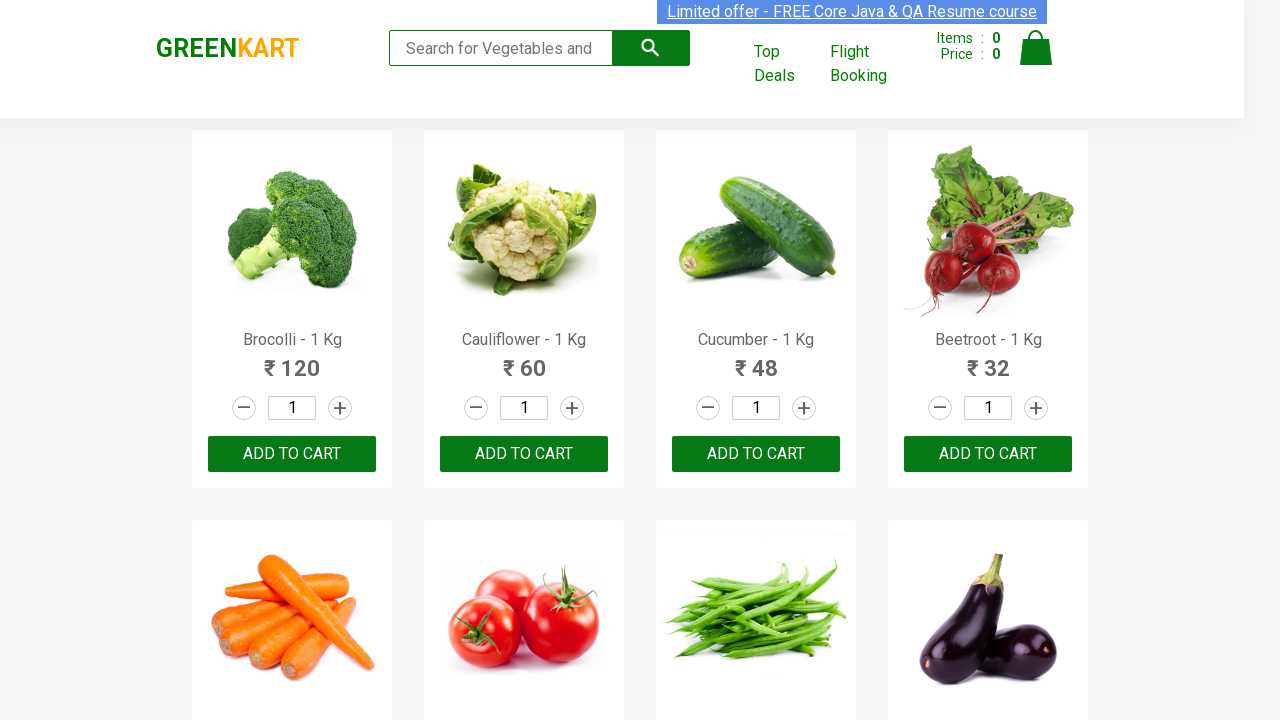